Tests page scrolling functionality by using JavaScript to scroll down 10000 pixels on Douban movie ranking page

Starting URL: https://movie.douban.com/typerank?type_name=剧情&type=11&interval_id=100:90&action=

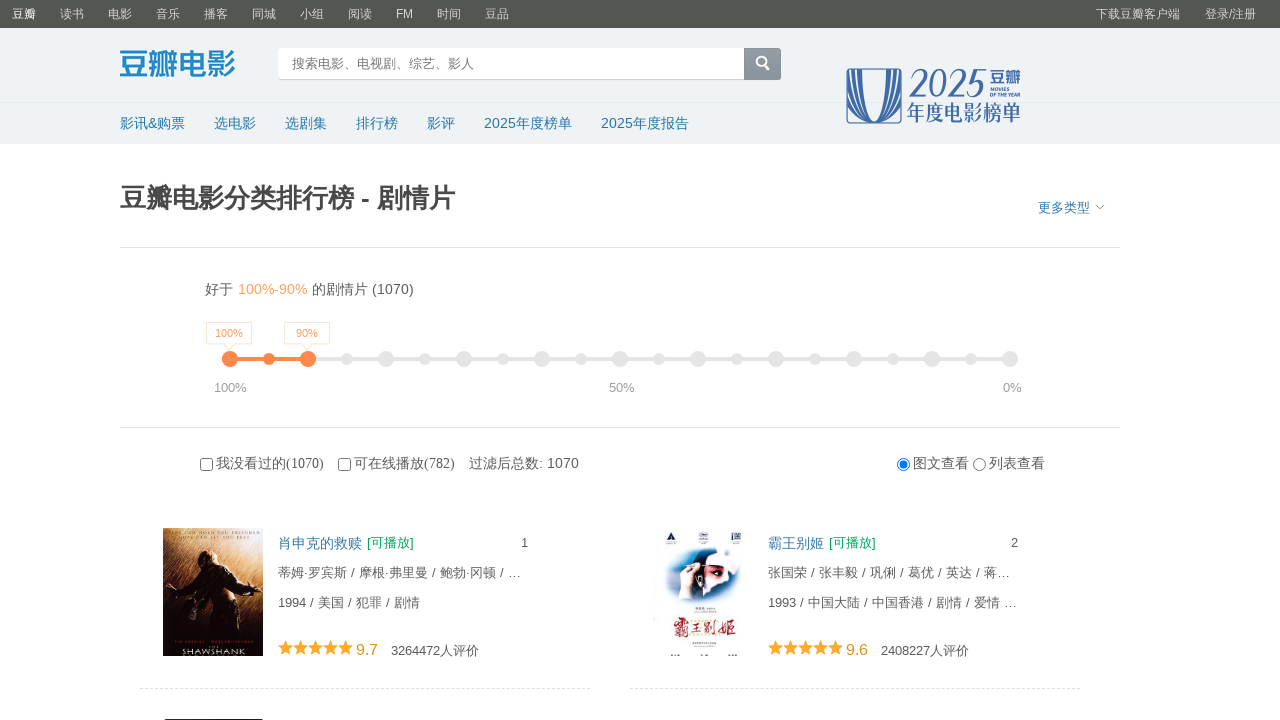

Waited for Douban movie ranking page to load completely (networkidle)
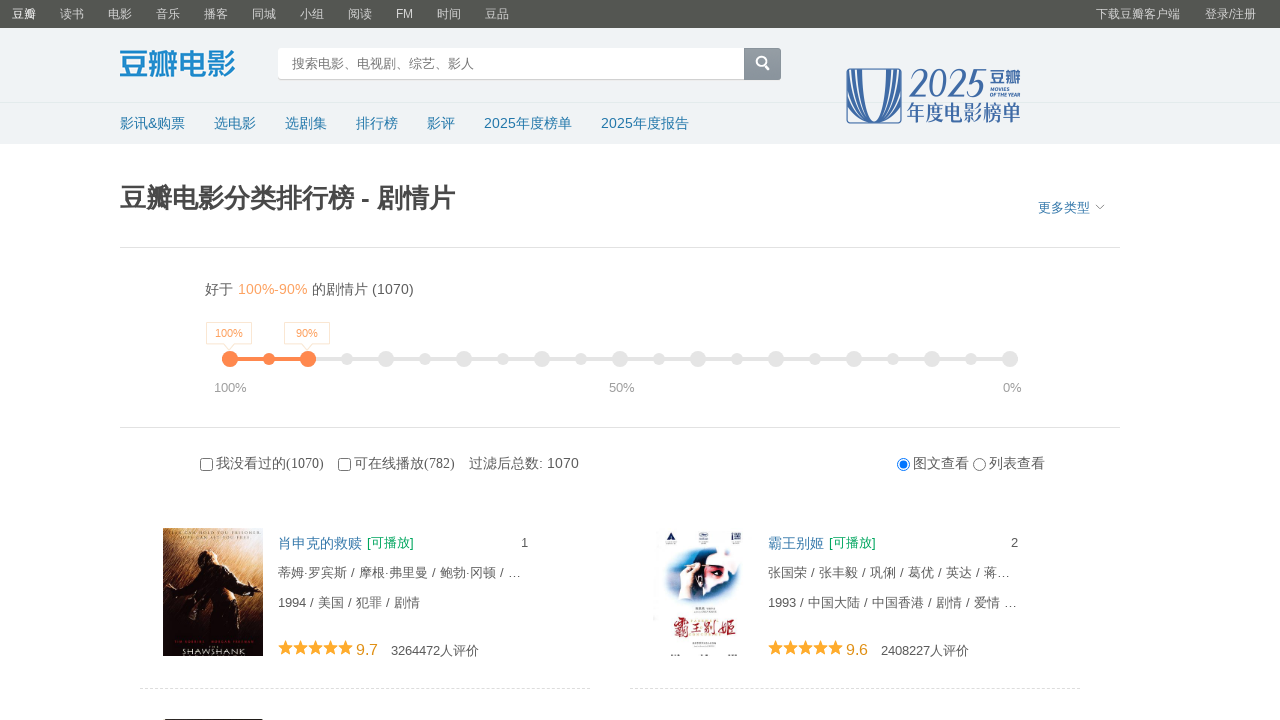

Scrolled down 10000 pixels using JavaScript on Douban page
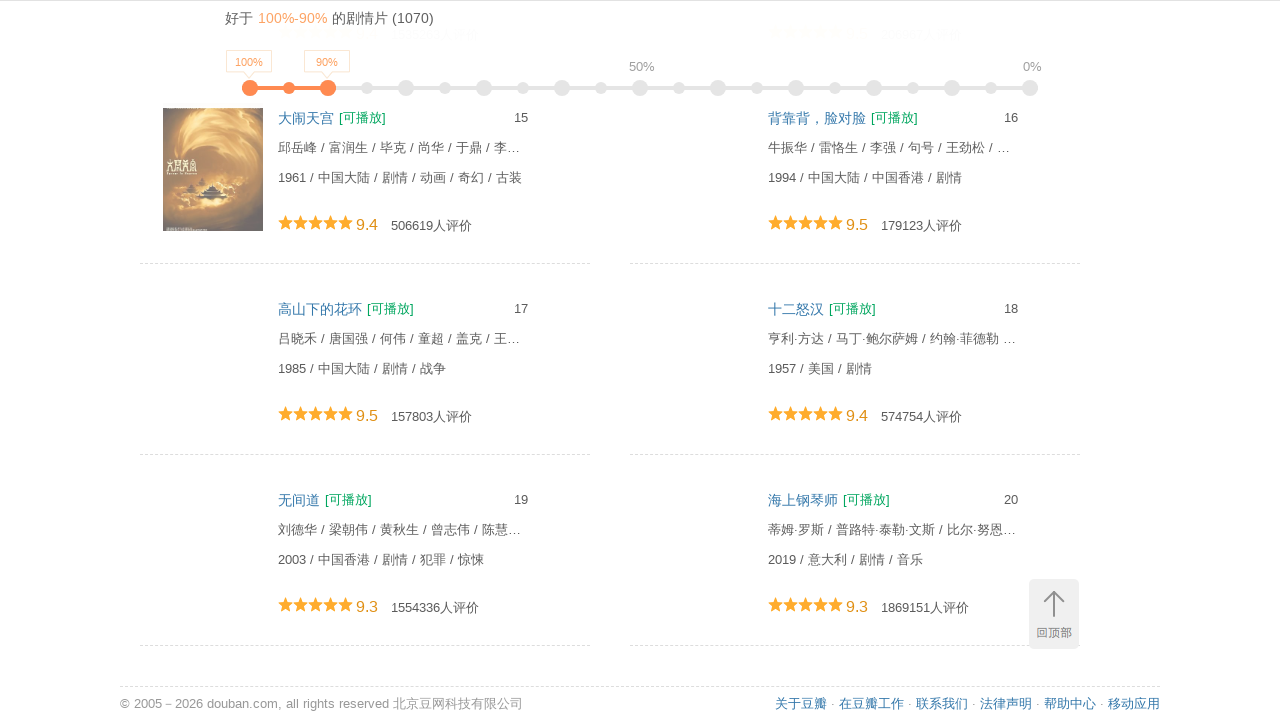

Waited 2 seconds for lazy-loaded content to appear after scrolling
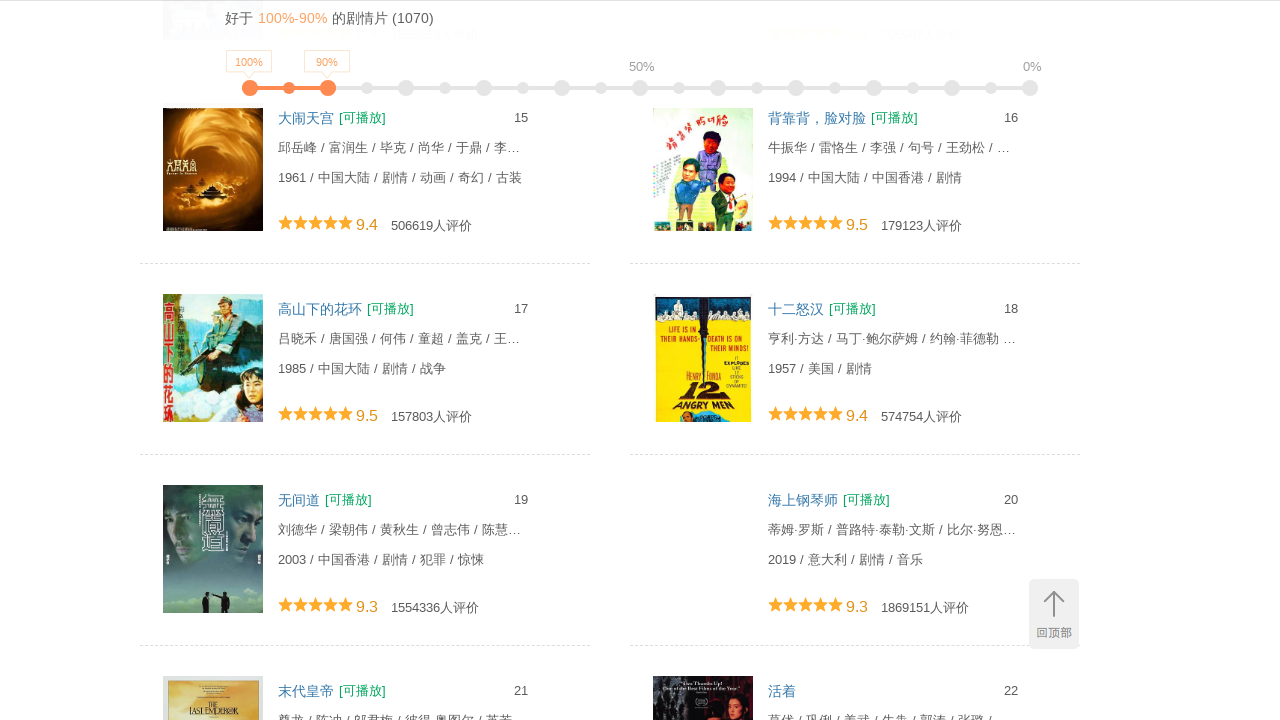

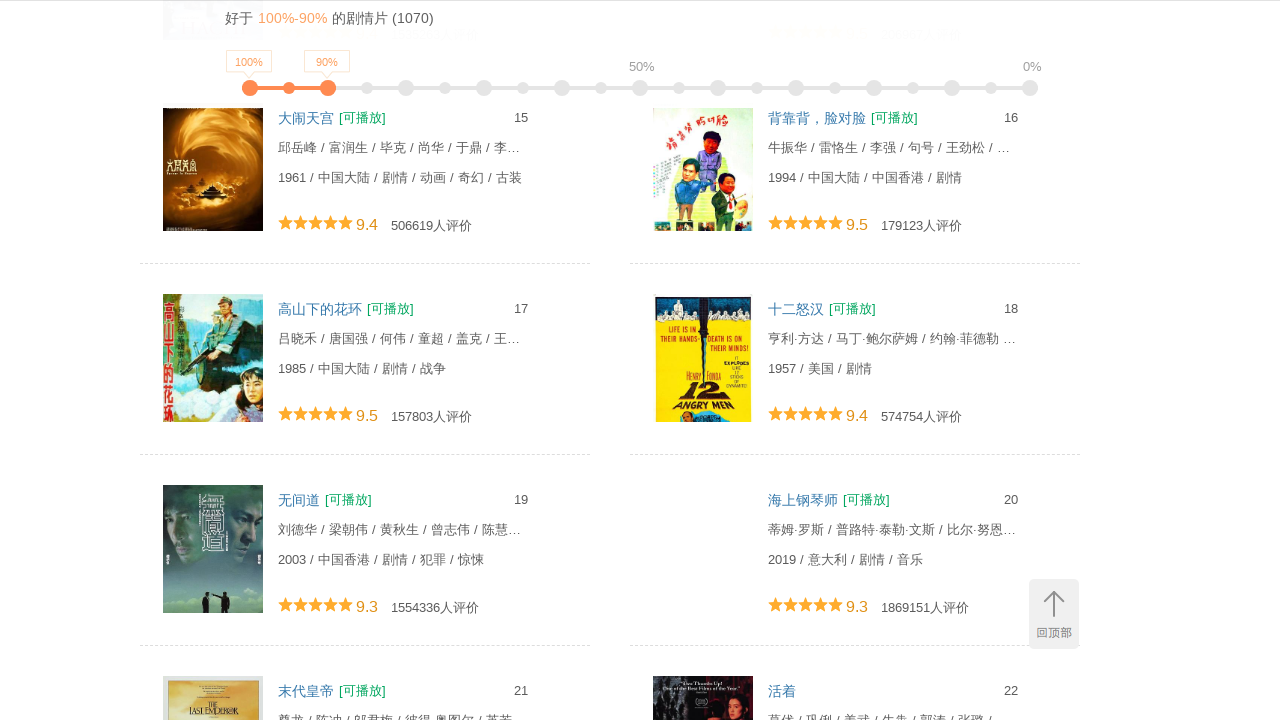